Tests handling of JavaScript confirm popup by navigating to the Popups section, clicking Confirm Popup, accepting the dialog, and verifying the result text.

Starting URL: https://automatenow.io/sandbox-automation-testing-practice-website/

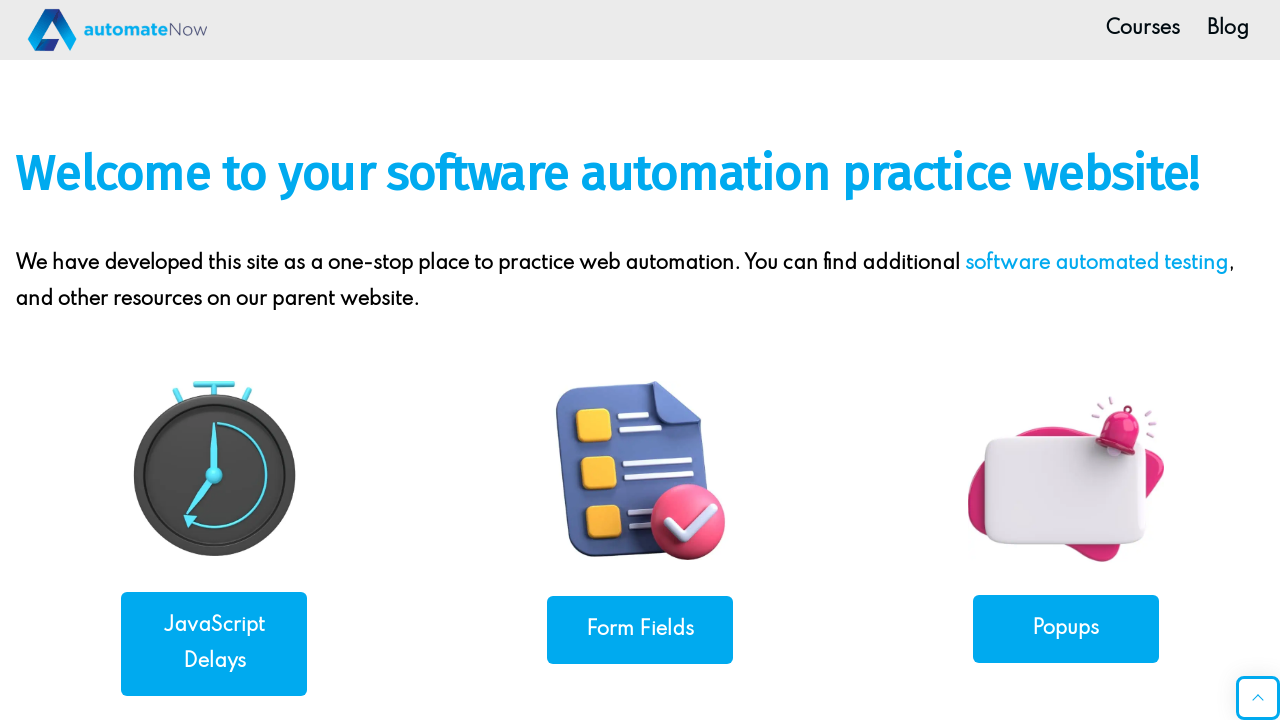

Set up dialog handler to accept confirm popups
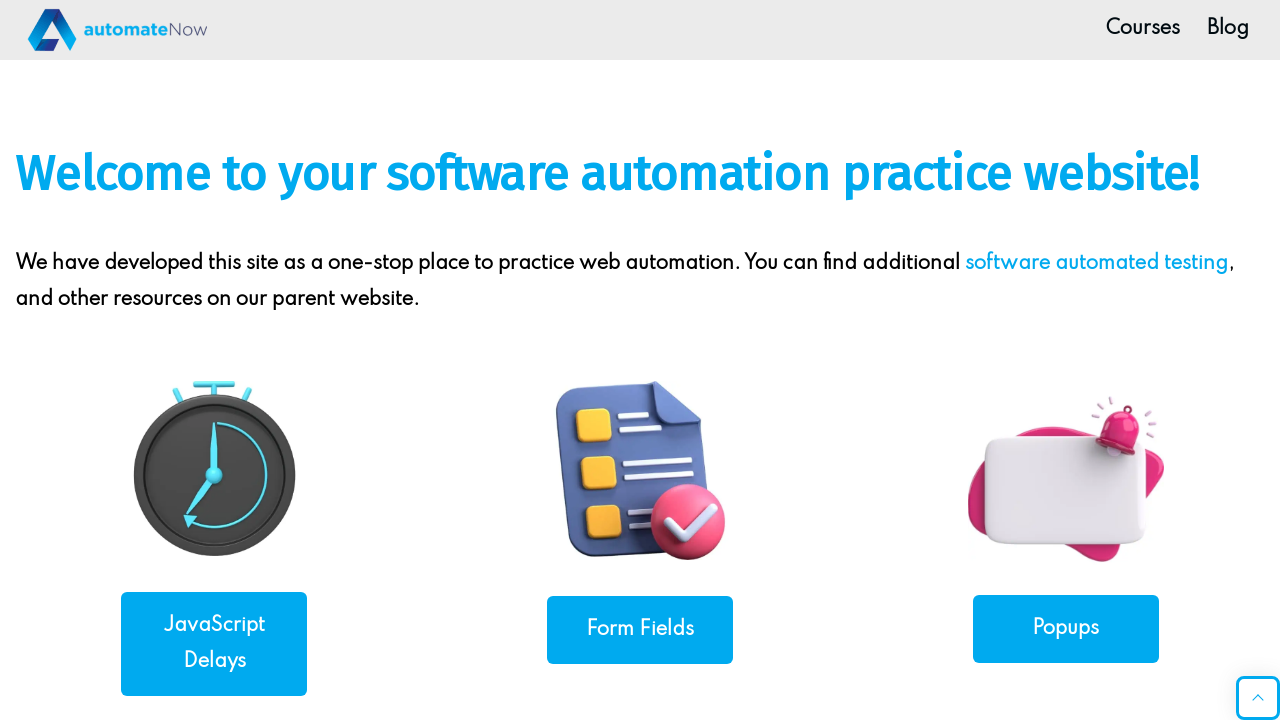

Clicked on Popups link in navigation at (1066, 628) on xpath=//a[contains(text(),'Popups')]
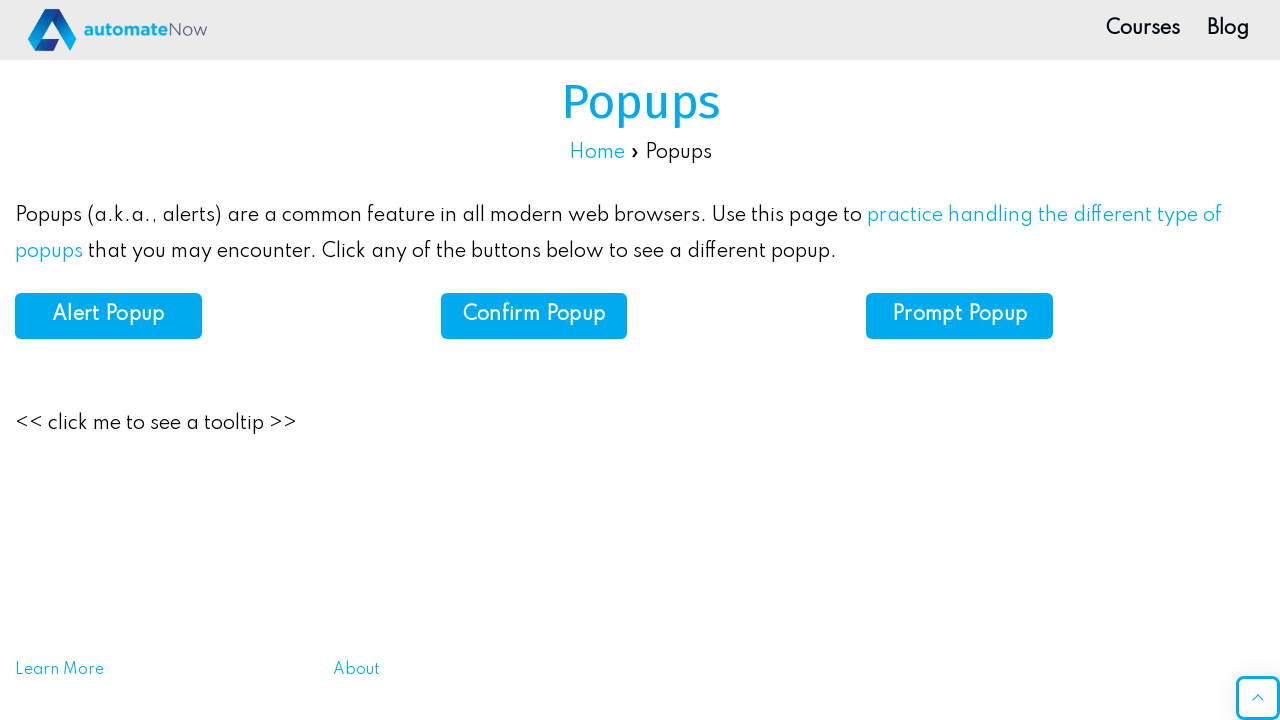

Clicked on Confirm Popup button at (534, 315) on xpath=//b[text()='Confirm Popup']
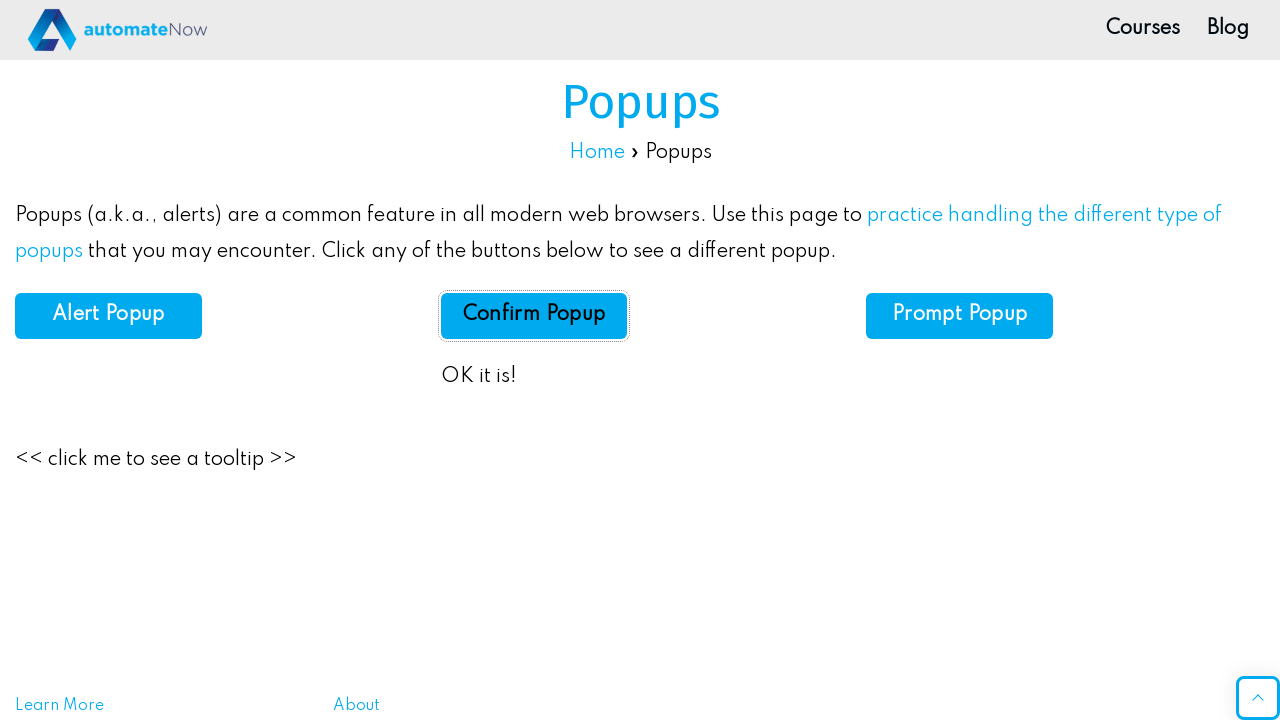

Confirmed result text element loaded after accepting dialog
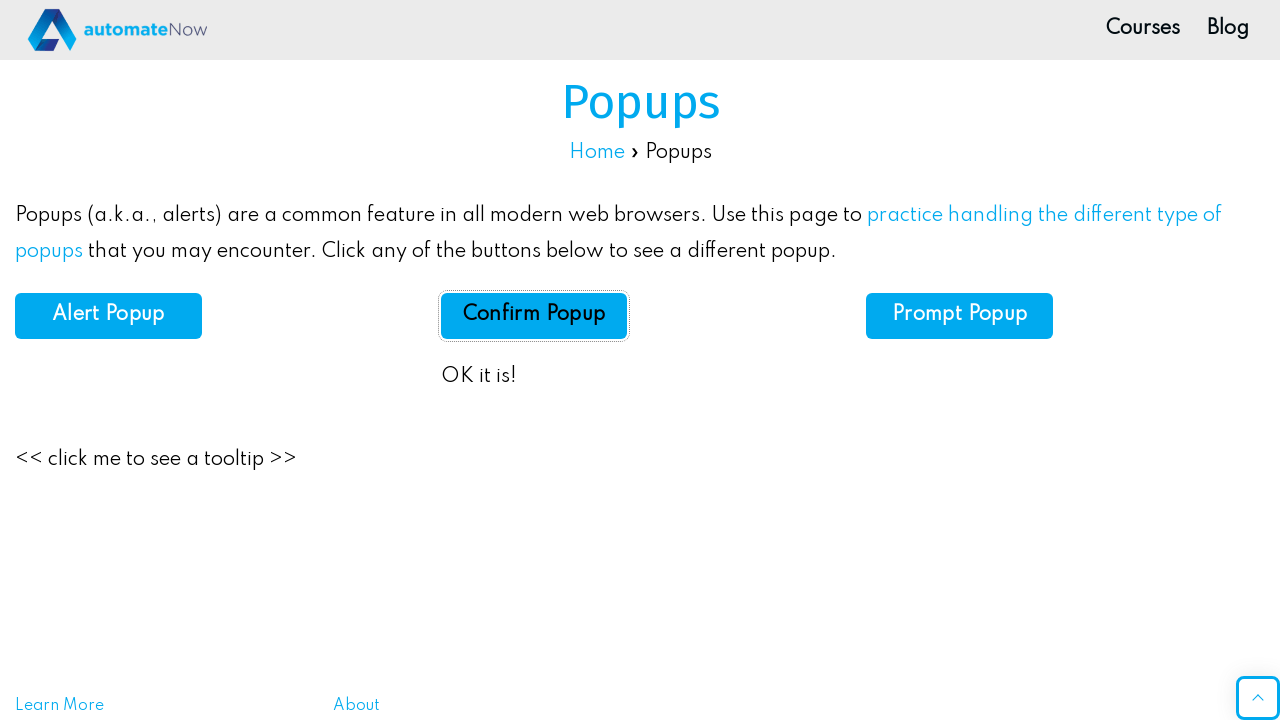

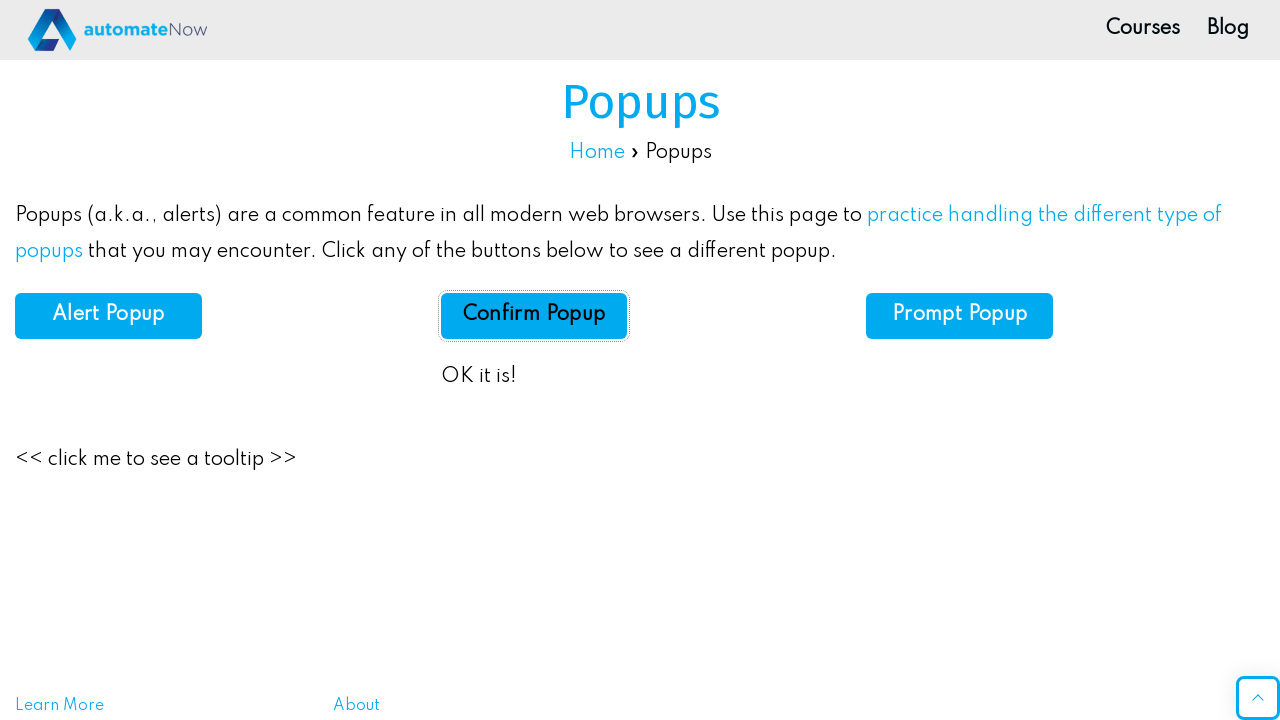